Tests search functionality with a non-existent product to verify that a "no results" message is displayed

Starting URL: http://advantageonlineshopping.com/#/

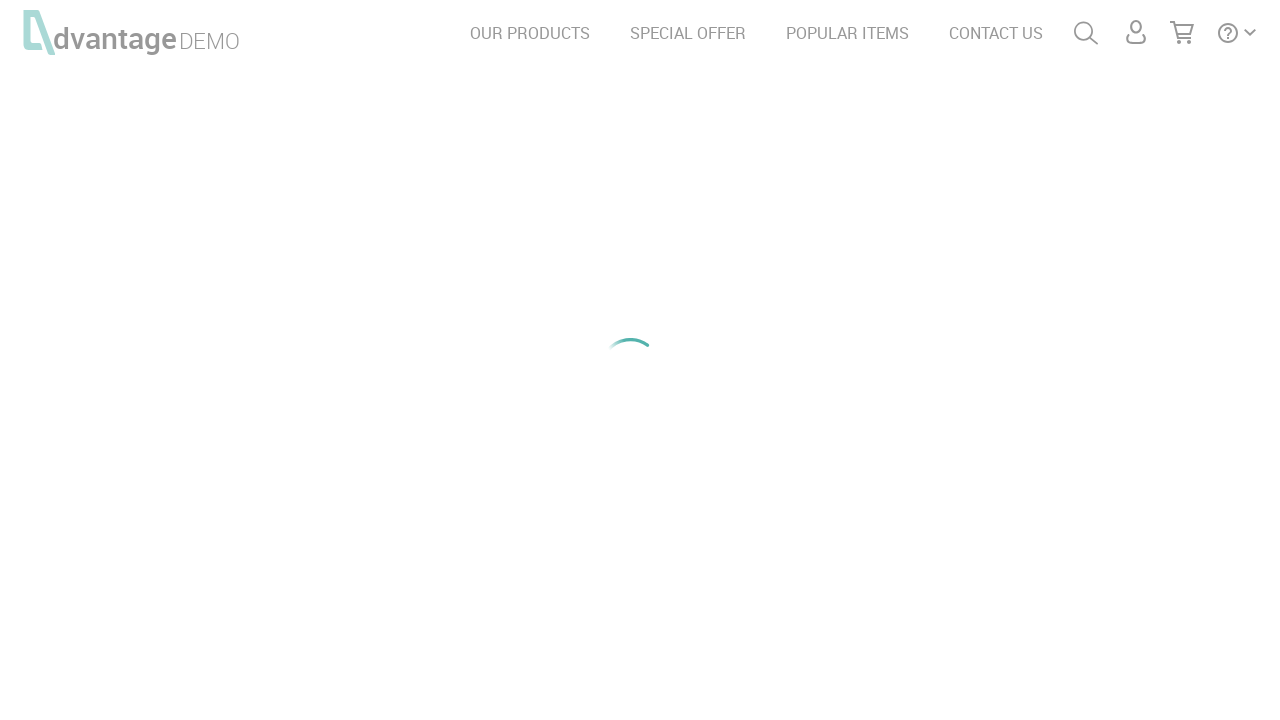

Clicked search/magnifying glass button at (1086, 33) on #menuSearch
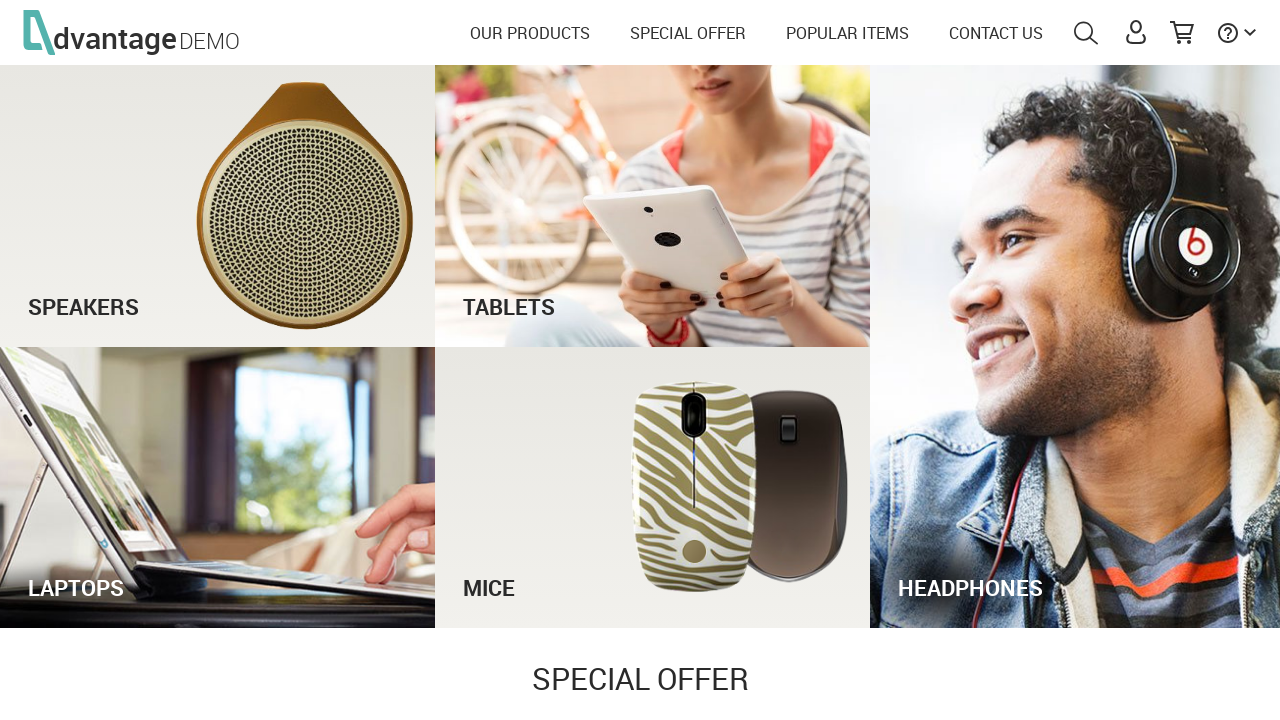

Filled search field with non-existent product 'XYZNONEXISTENT12345' on input[id='autoComplete']
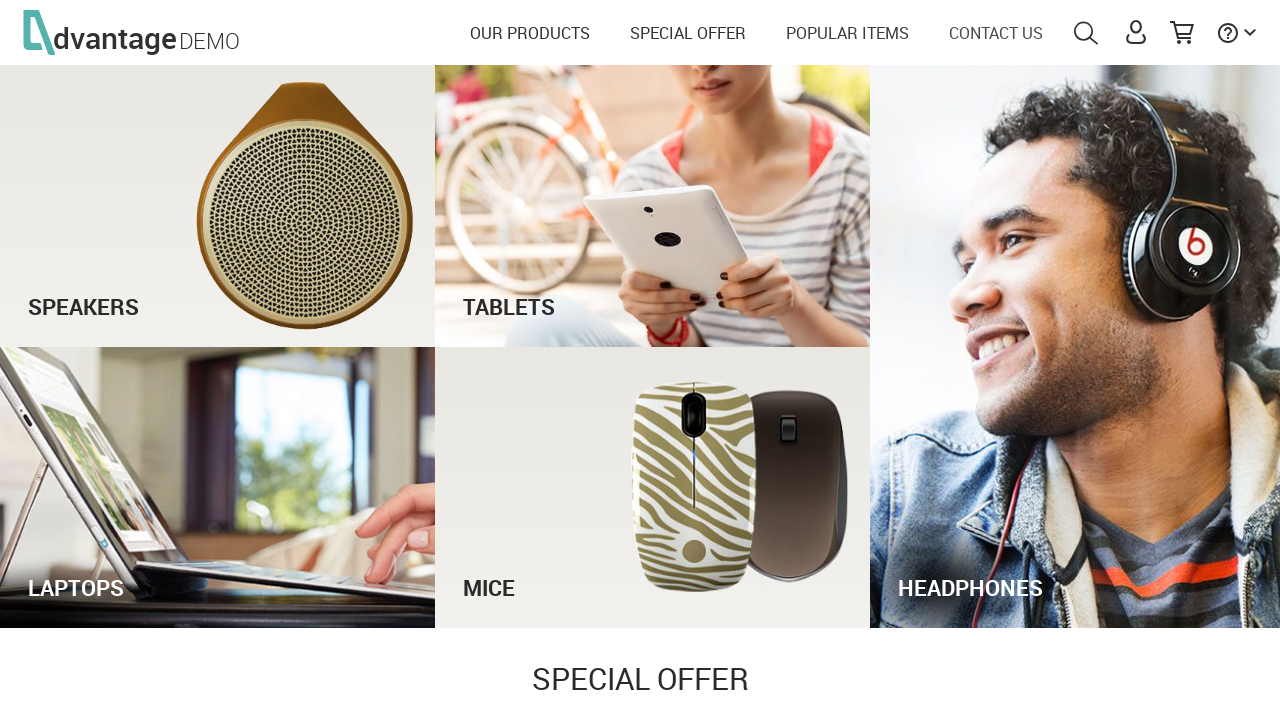

Pressed Enter to submit search for non-existent product on input[id='autoComplete']
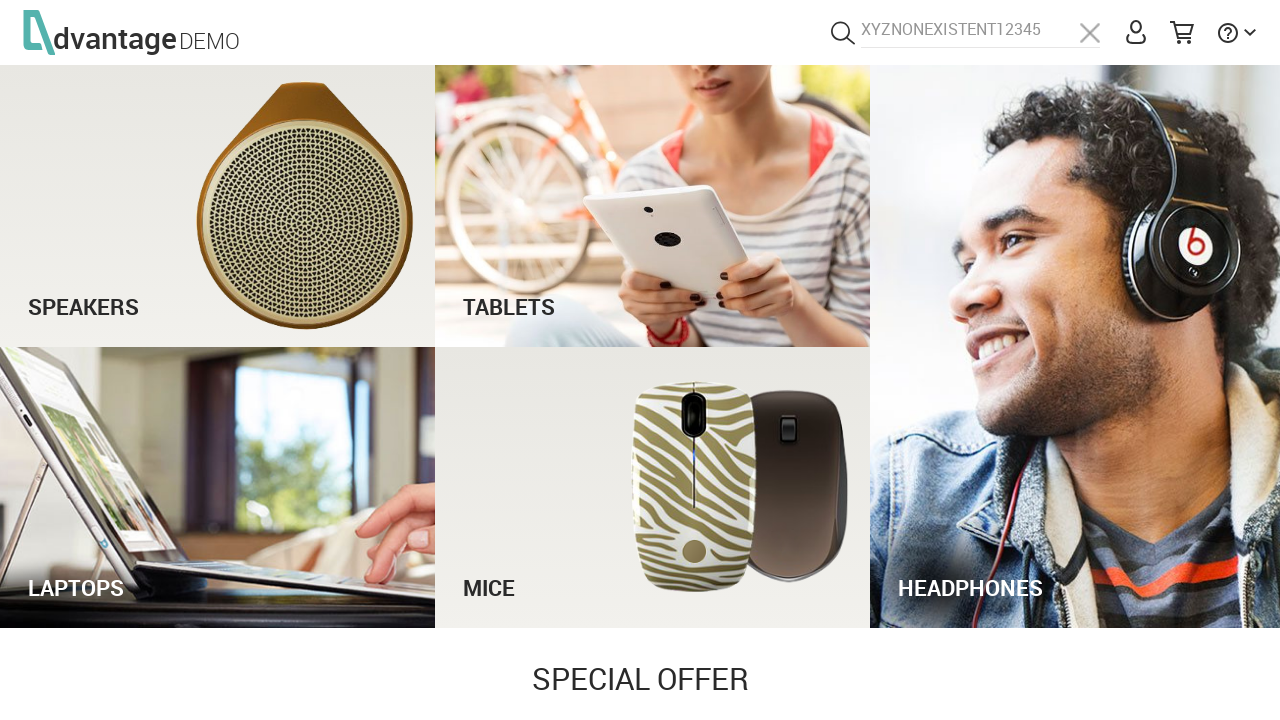

No results message displayed as expected
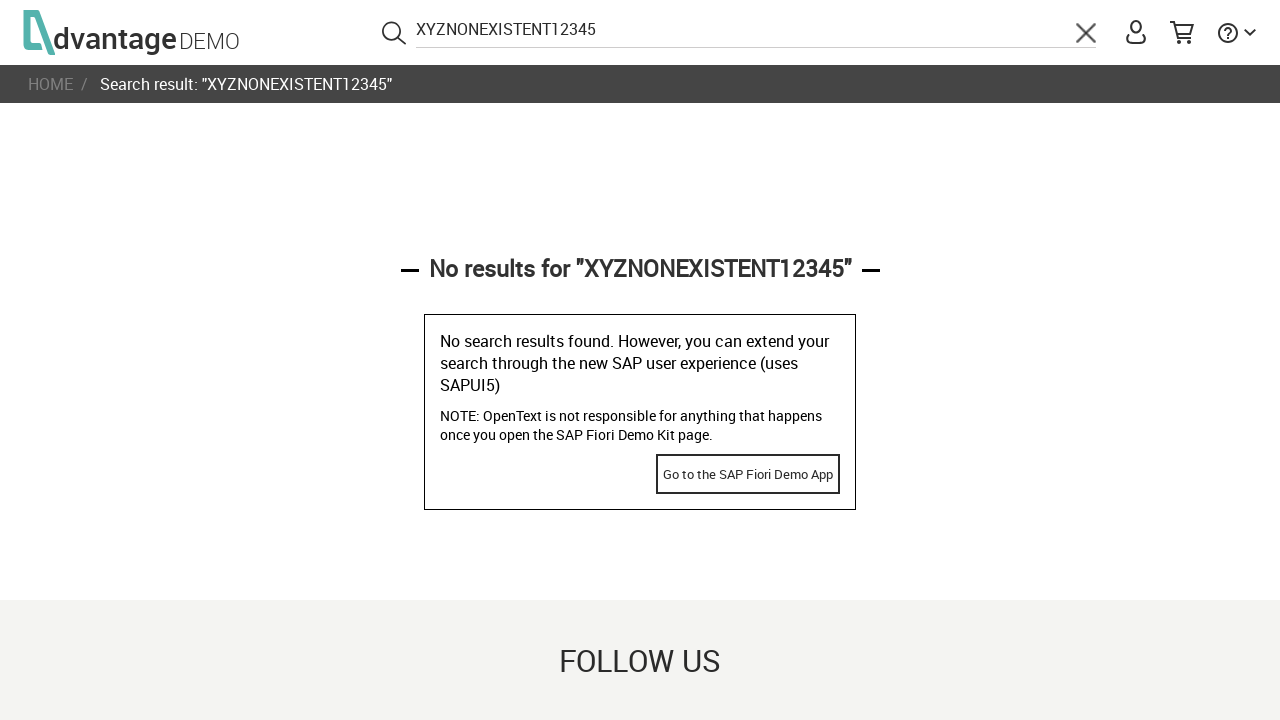

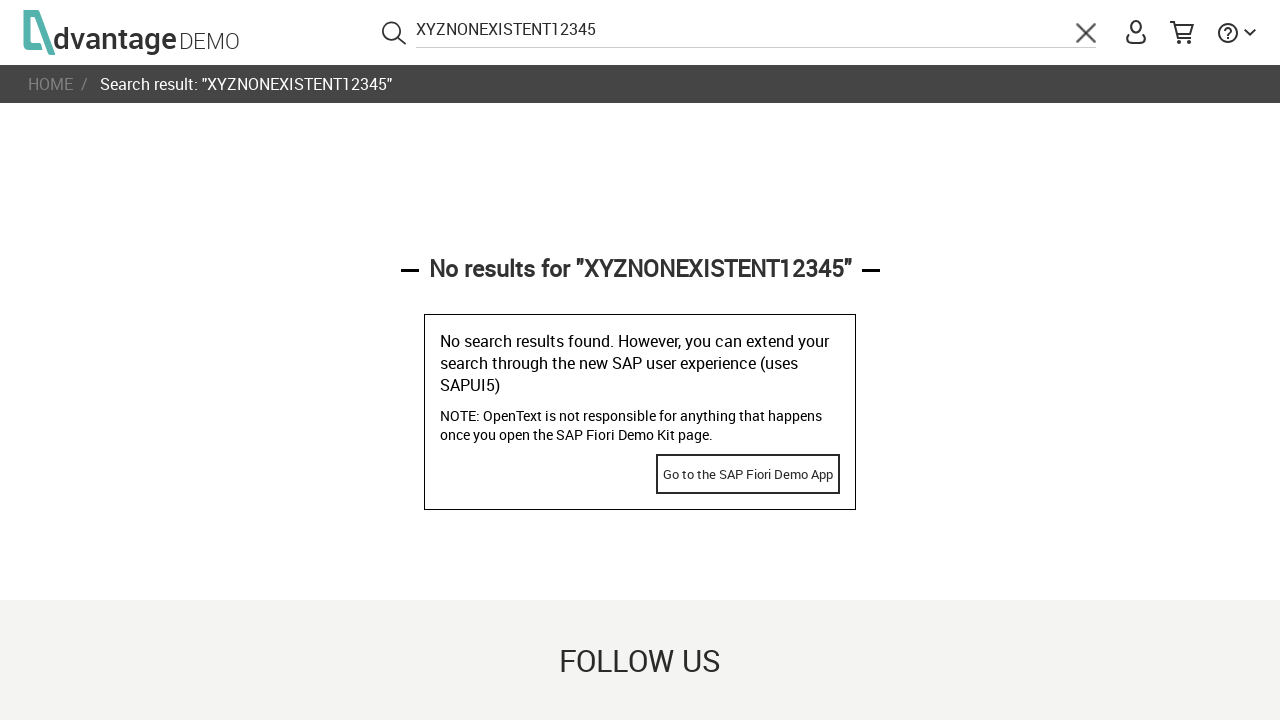